Opens YouTube in the first tab, then opens Apple's website in a new second tab, demonstrating multi-tab browser navigation.

Starting URL: https://www.youtube.com/

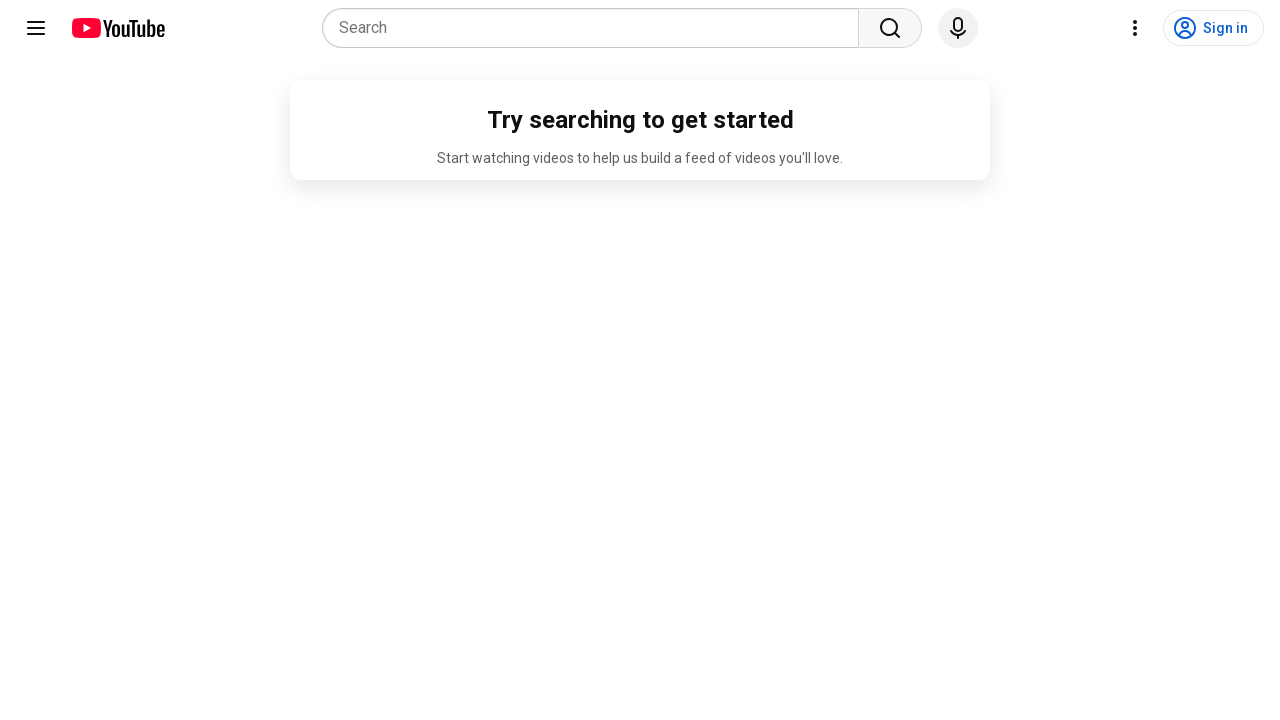

Opened a new tab/page
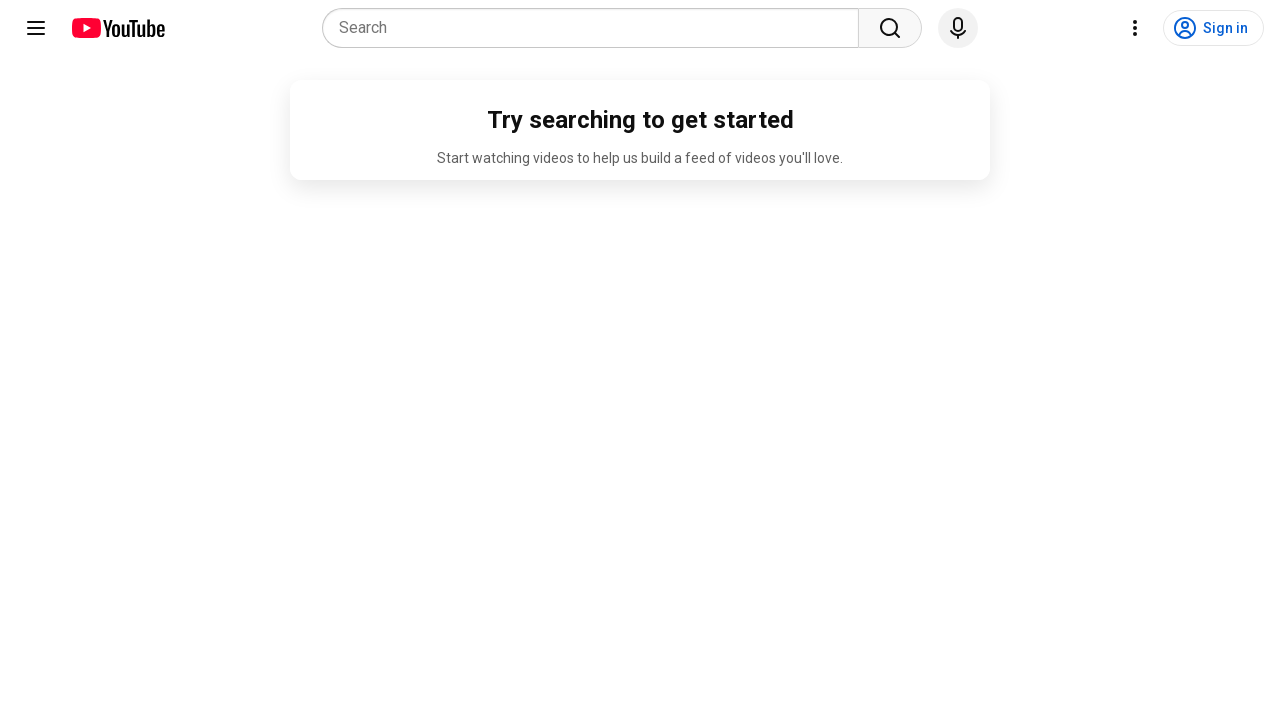

Navigated new tab to Apple's website
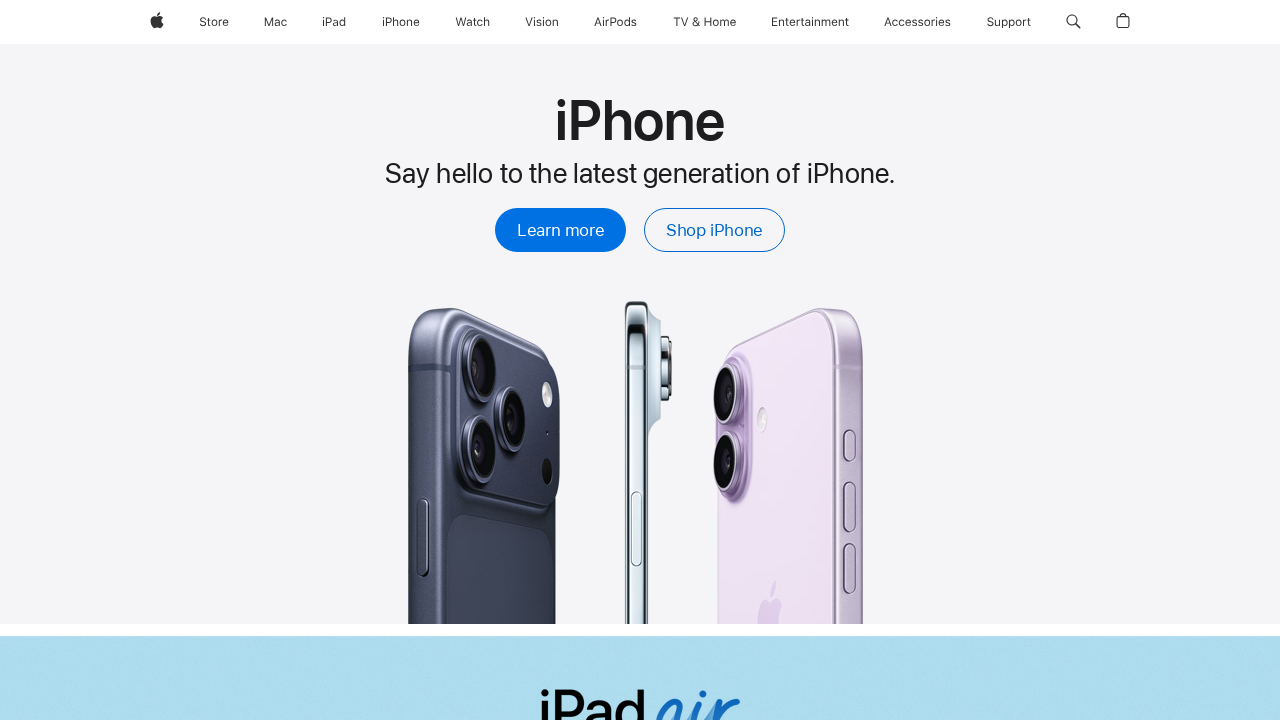

Apple page DOM content loaded
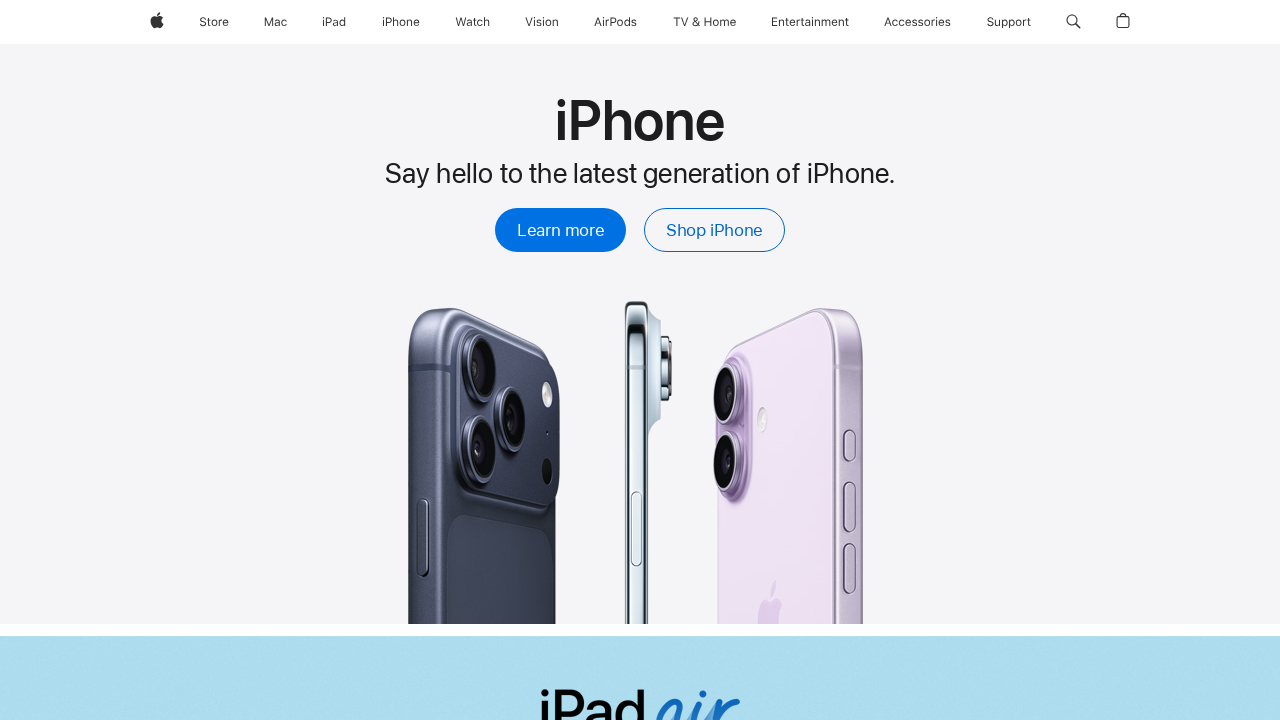

Switched focus back to YouTube tab
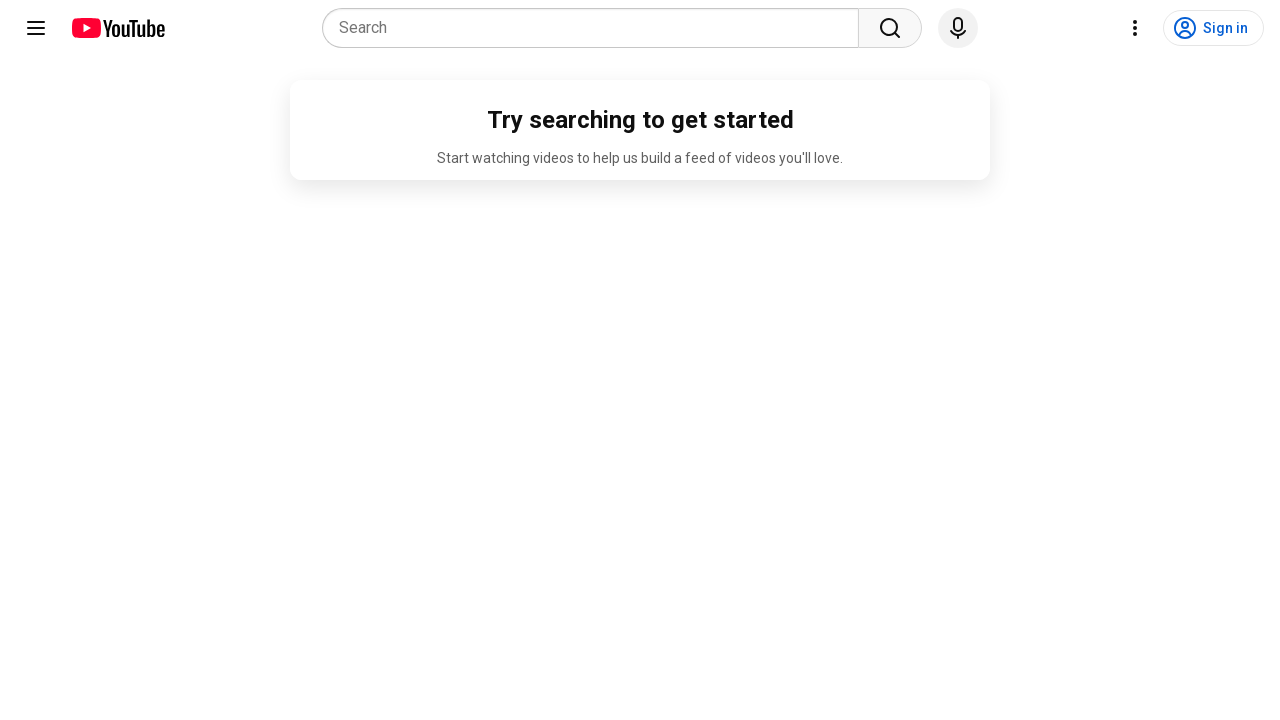

Waited 2 seconds to observe both tabs are open
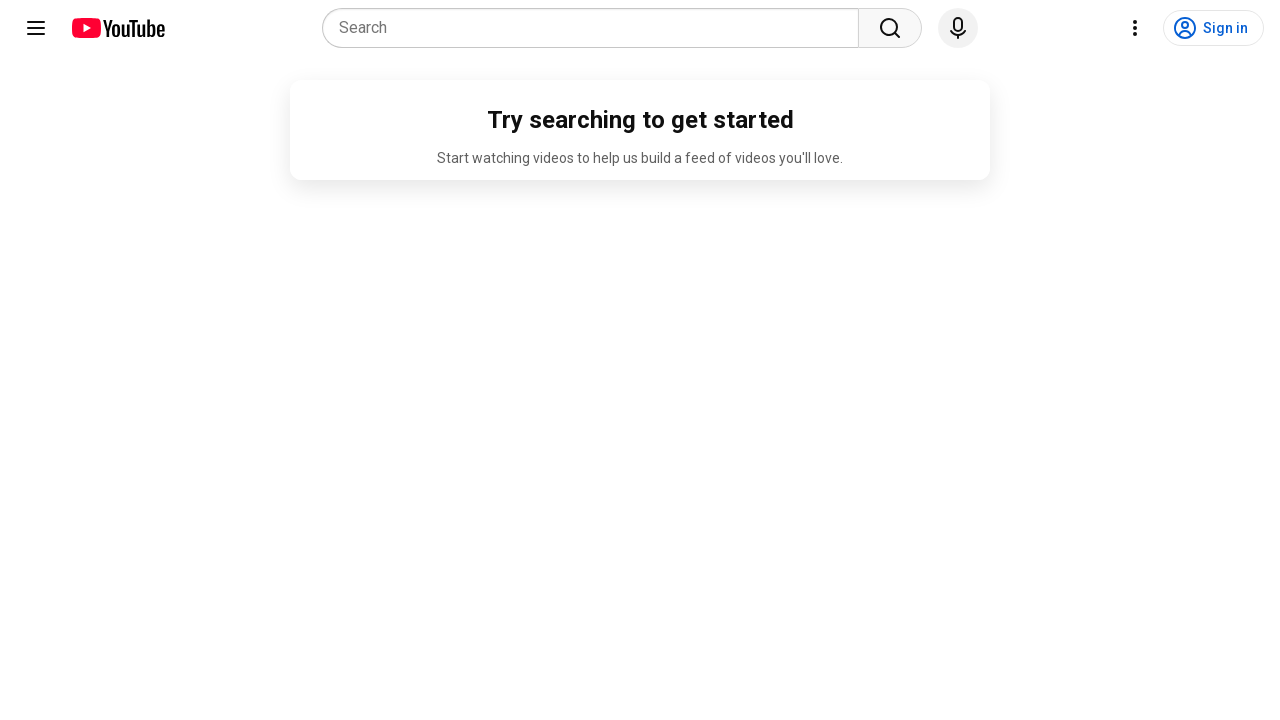

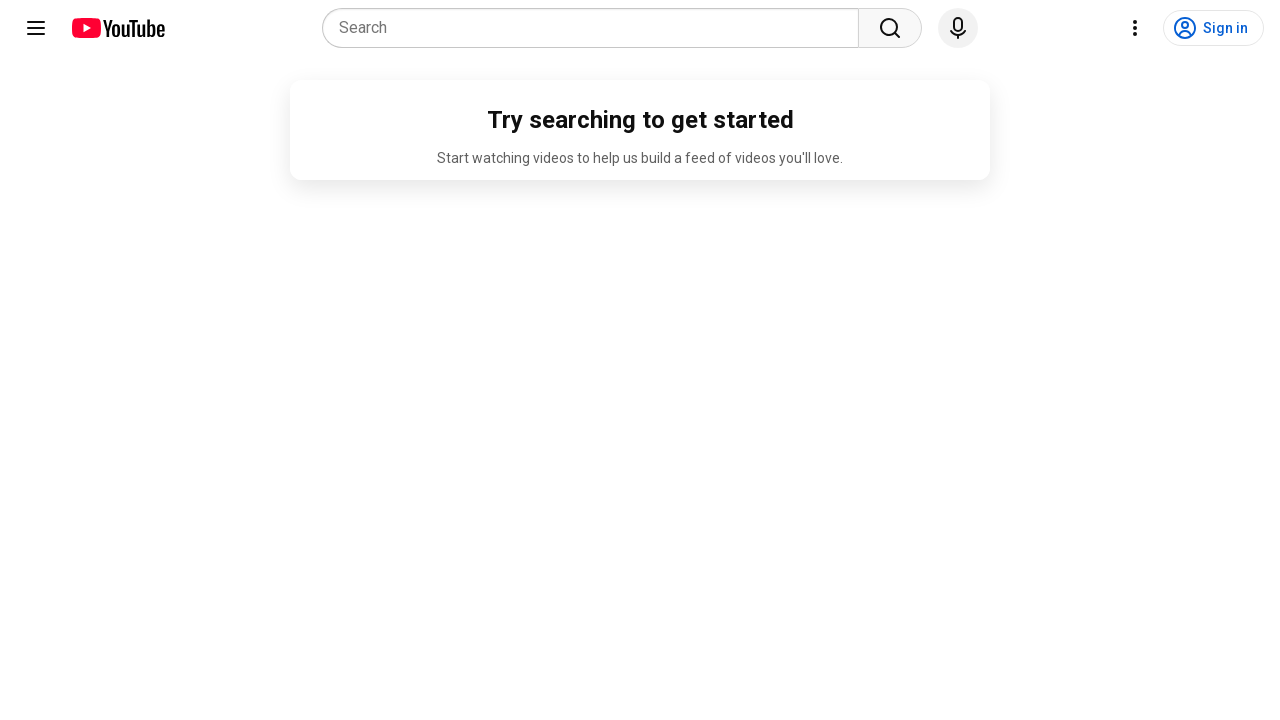